Tests data table sorting without CSS class attributes by clicking the 4th column header and verifying ascending order of dues values

Starting URL: http://the-internet.herokuapp.com/tables

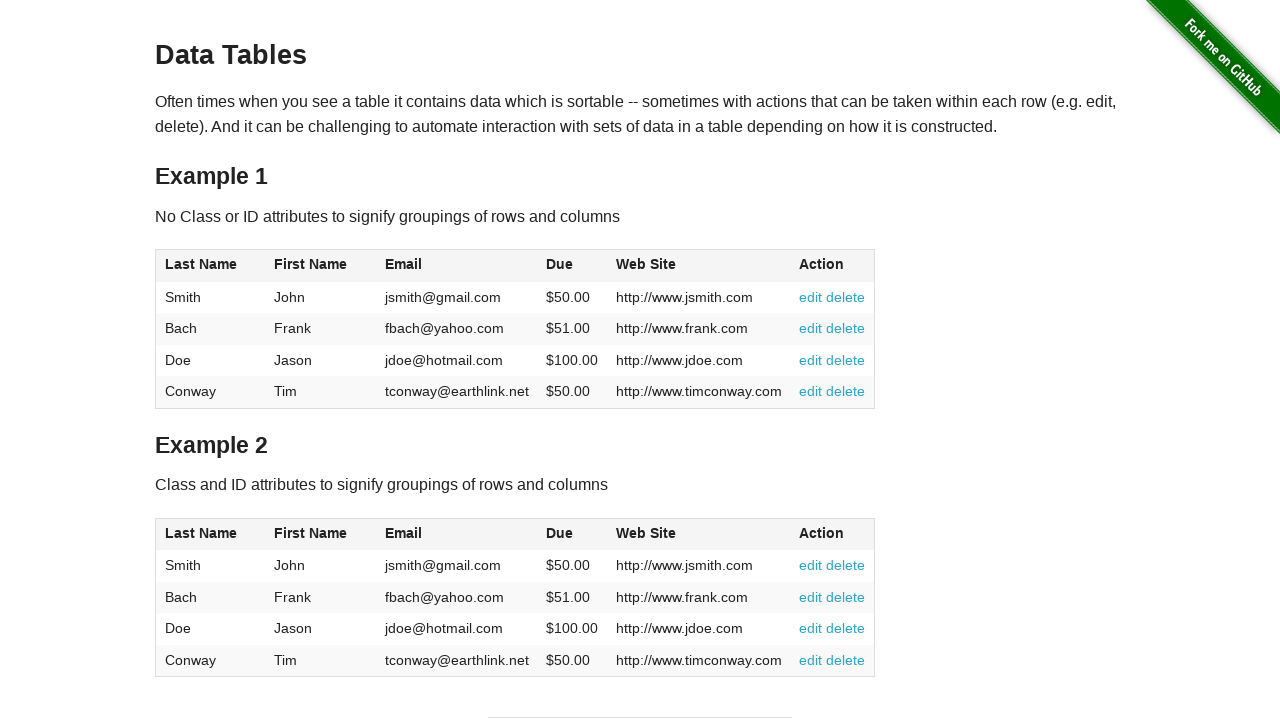

Clicked 4th column header (Due) to sort data table at (572, 266) on #table1 thead tr th:nth-of-type(4)
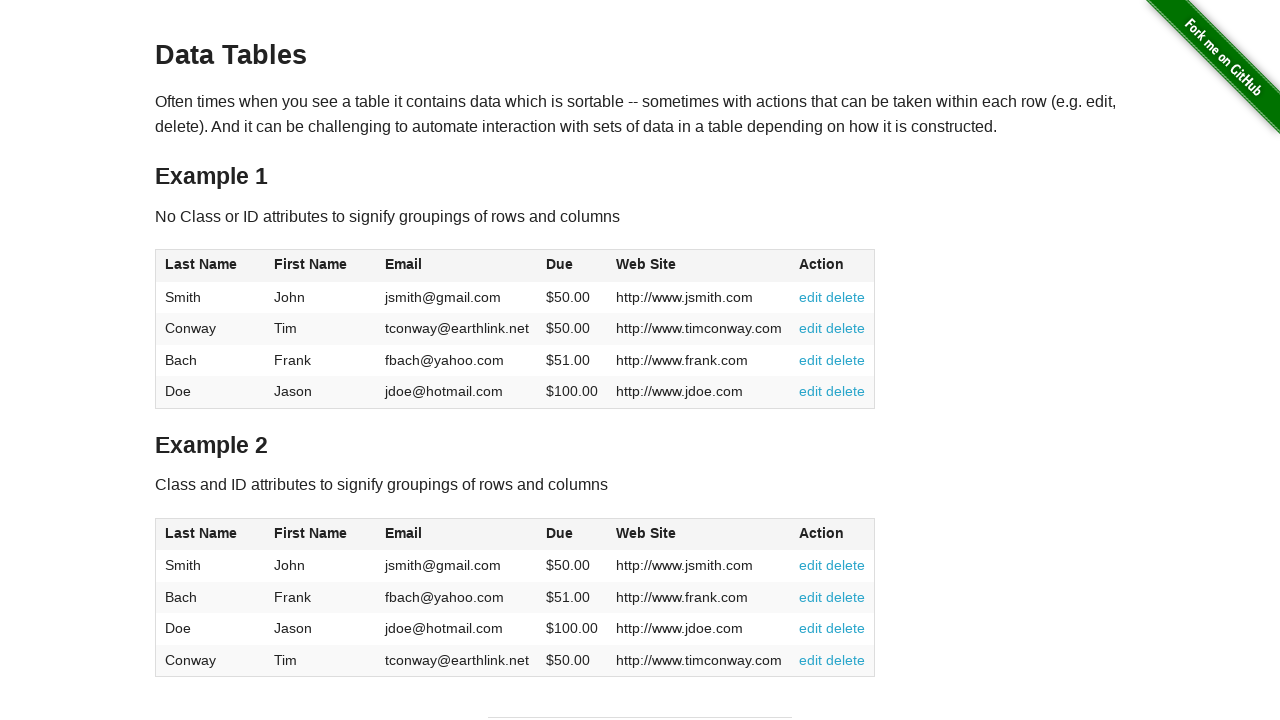

Waited for table to update after sorting
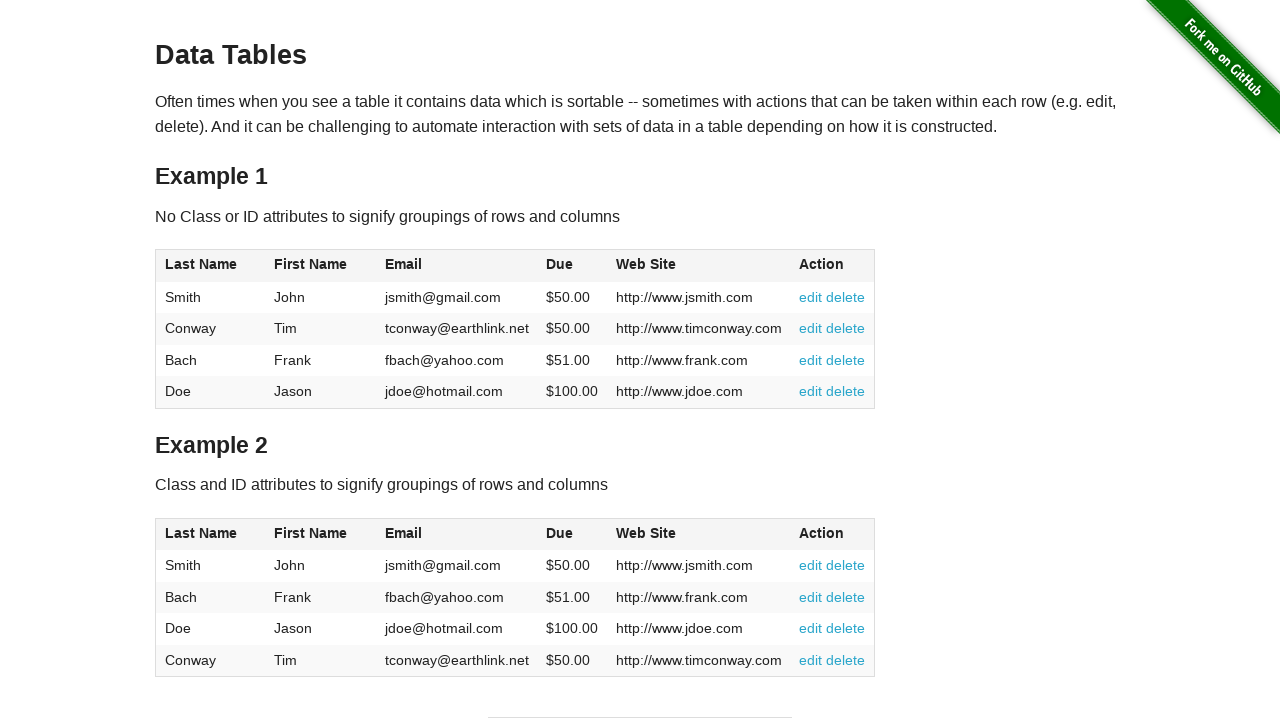

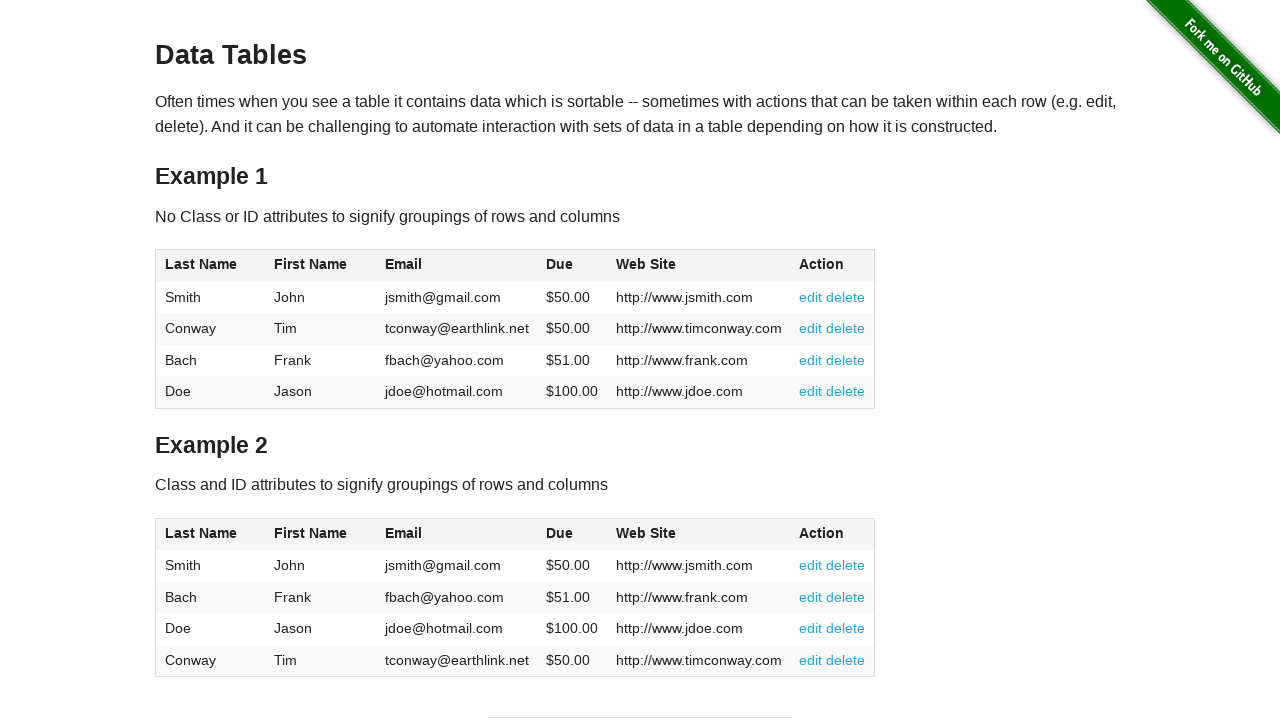